Navigates to a GitHub repository, clicks on the Insights tab, and verifies the presence of the Dependency graph link

Starting URL: https://github.com/DennorQA/PlatformaticaQA

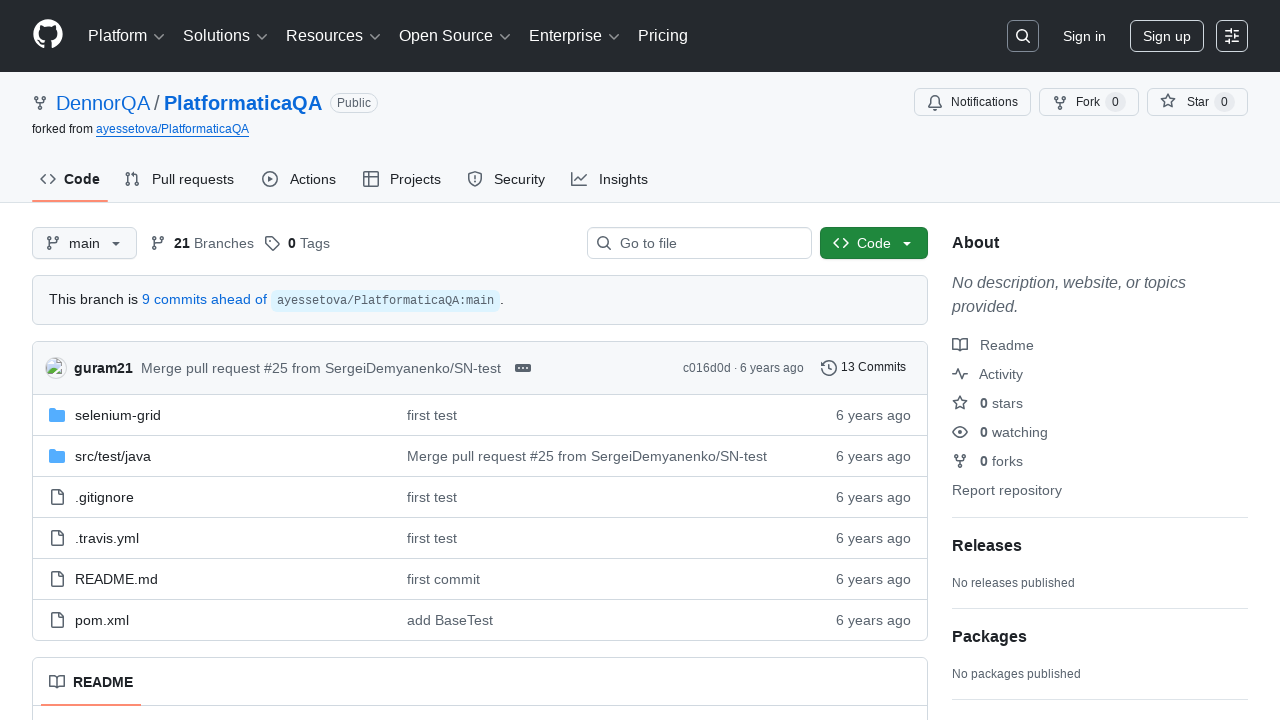

Navigated to GitHub repository https://github.com/DennorQA/PlatformaticaQA
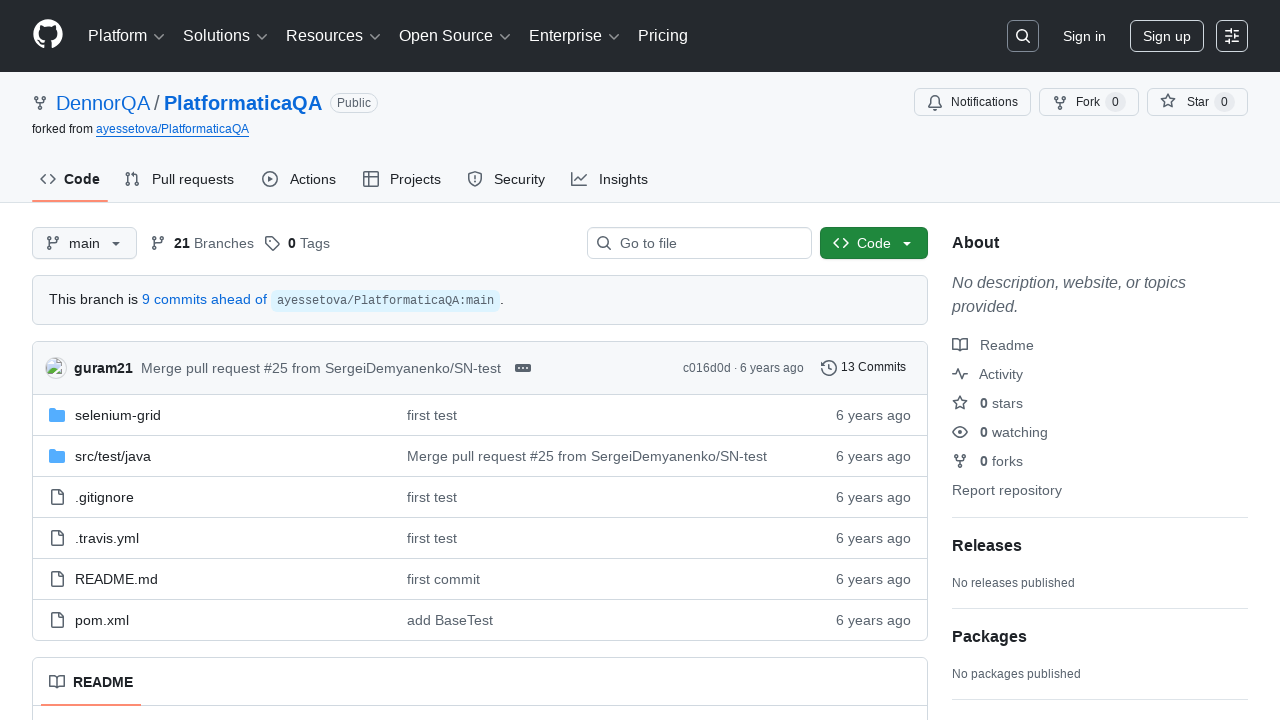

Clicked on the Insights tab at (623, 179) on xpath=//span[text()='Insights']
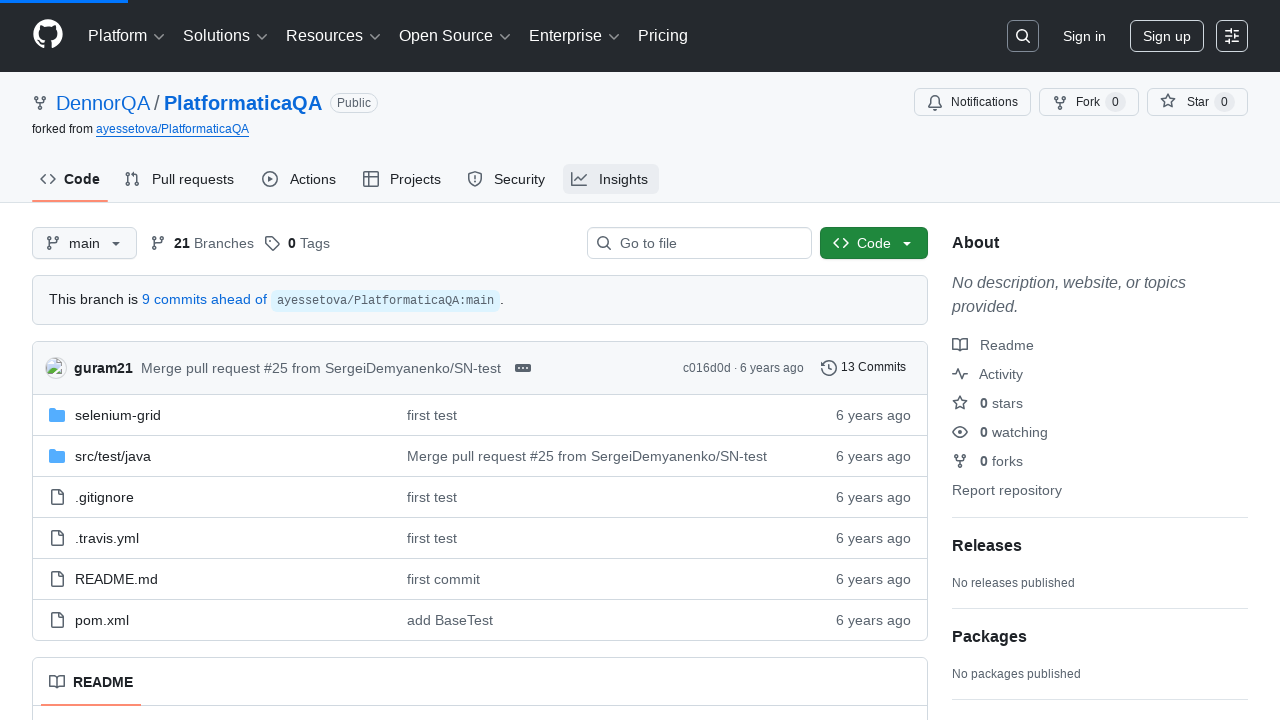

Dependency graph link loaded and is present on the page
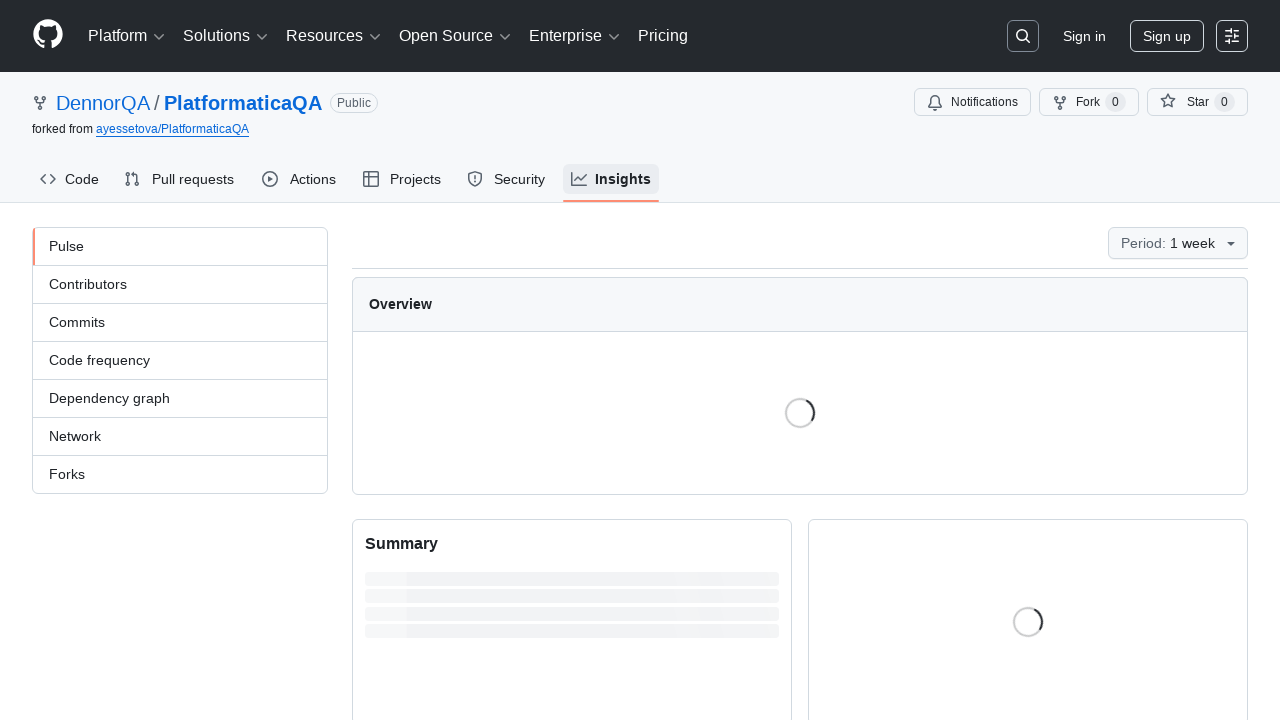

Verified that the Dependency graph link text is correct
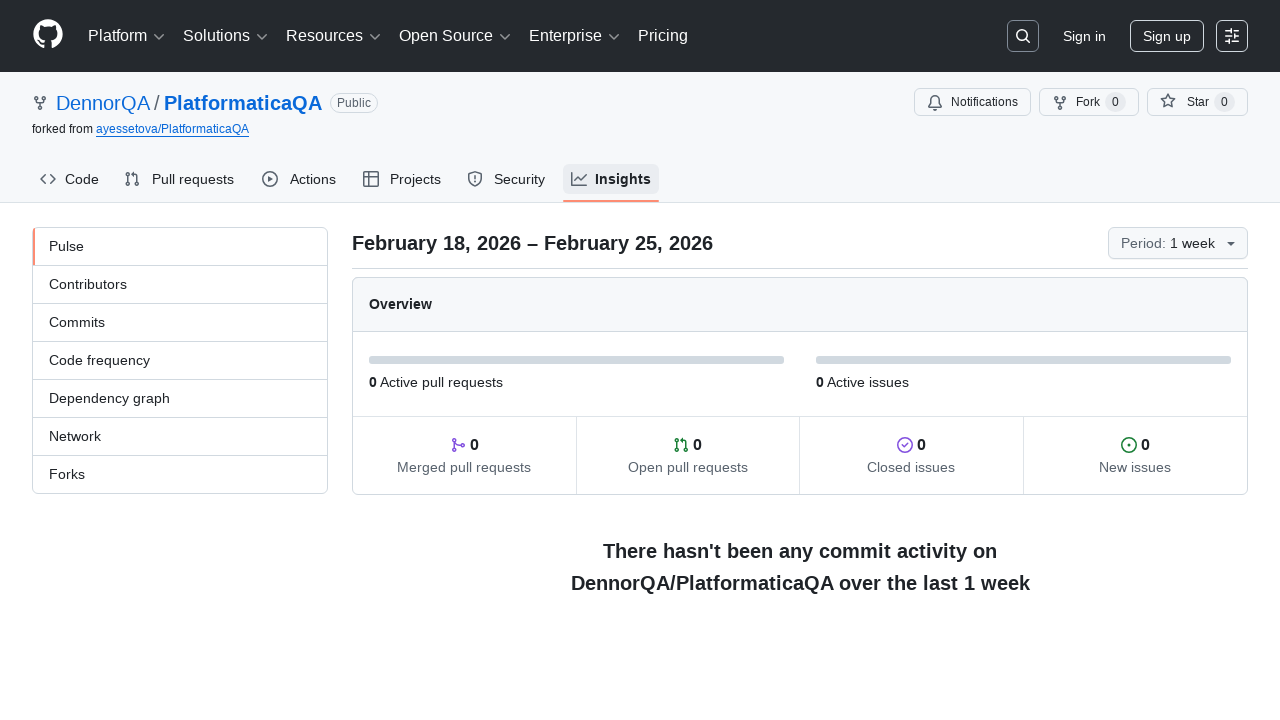

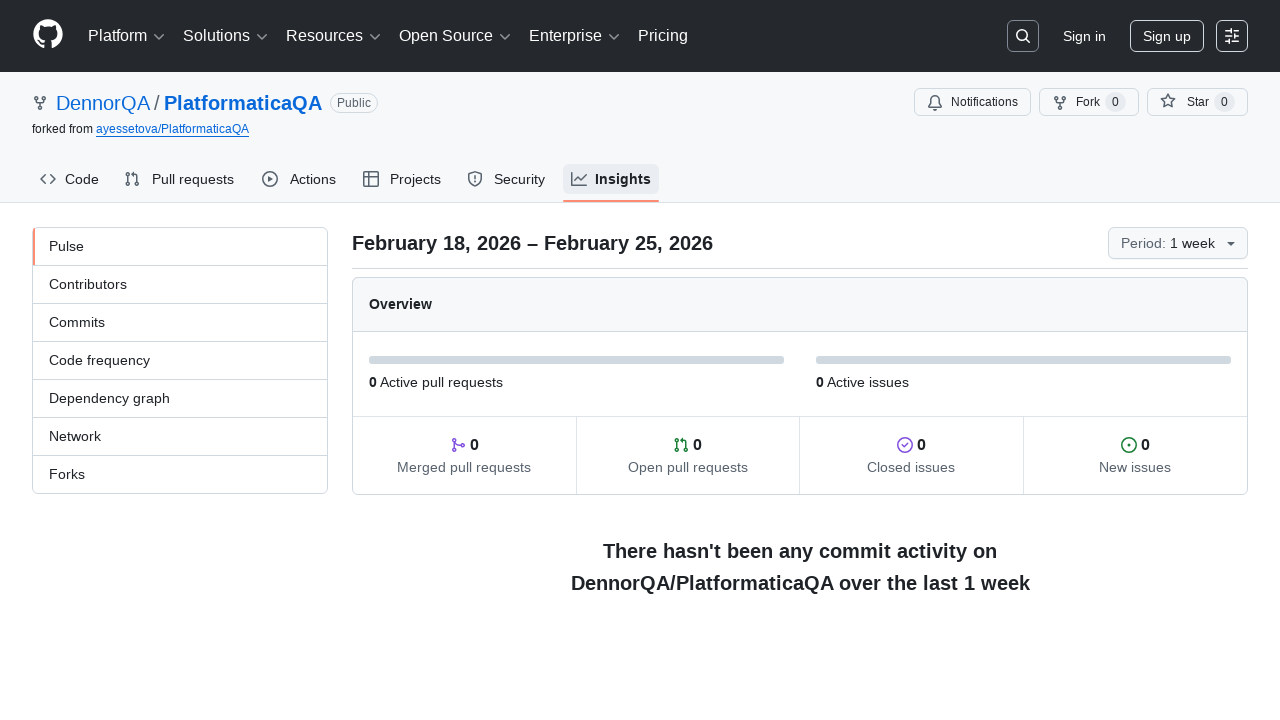